Navigates to a quotes website with JavaScript-delayed content and waits for quotes to load dynamically

Starting URL: https://quotes.toscrape.com/js-delayed

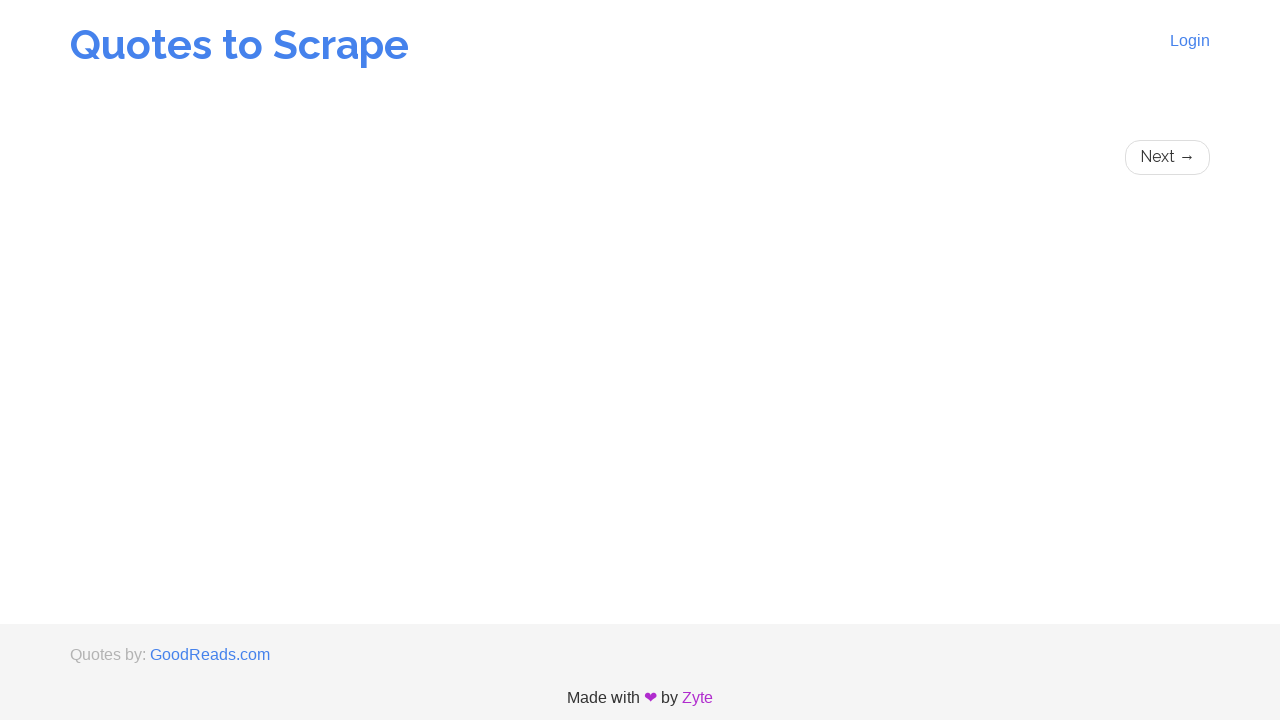

Navigated to quotes website with JavaScript-delayed content
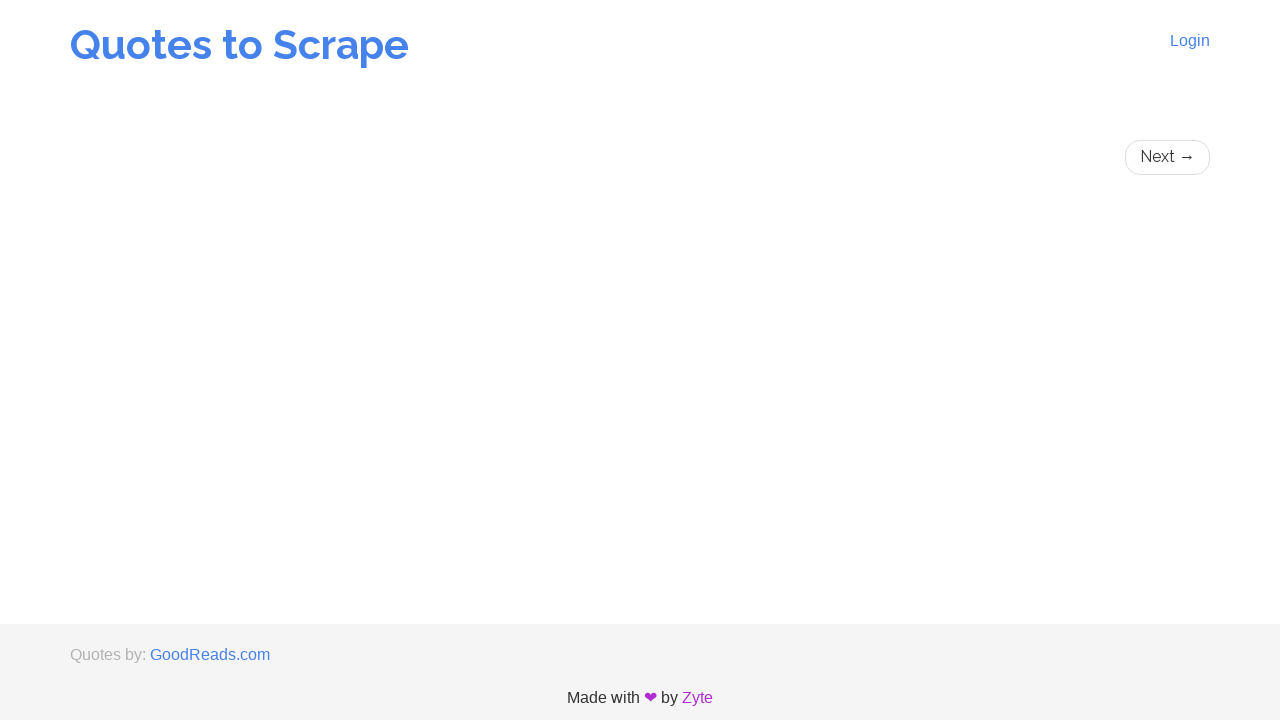

Waited for quotes to load dynamically
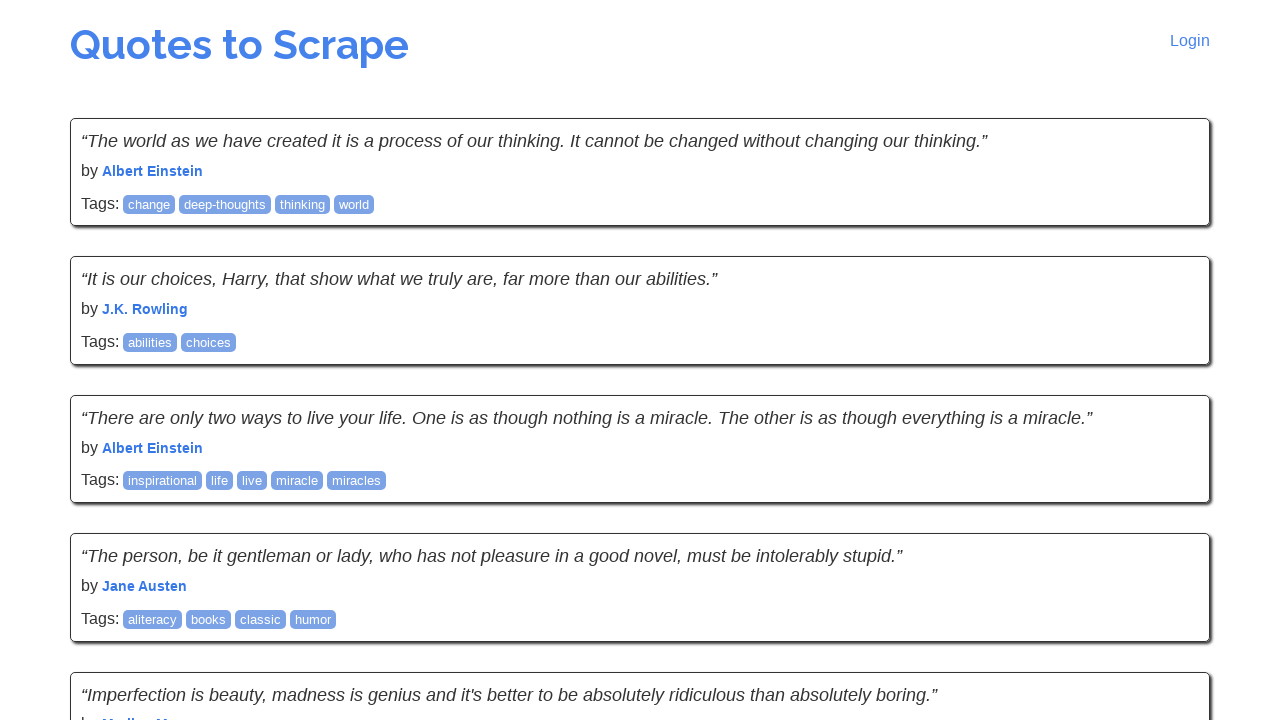

Retrieved all quote elements from the page
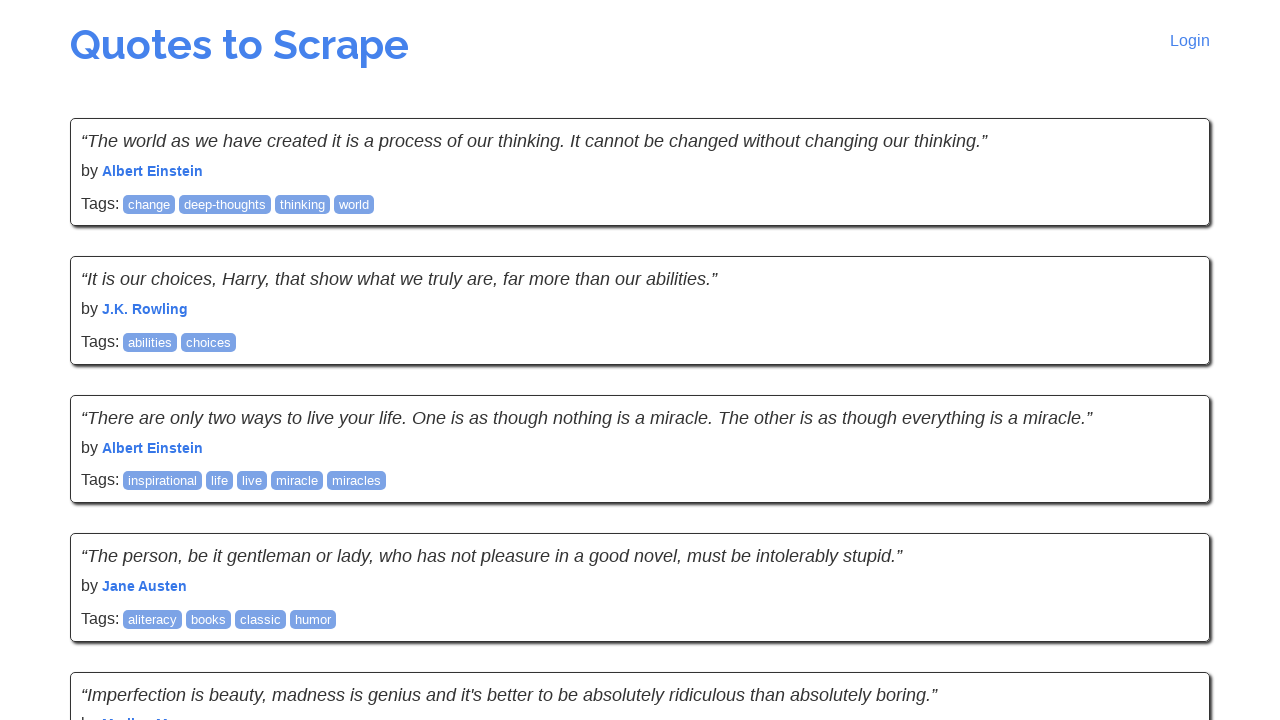

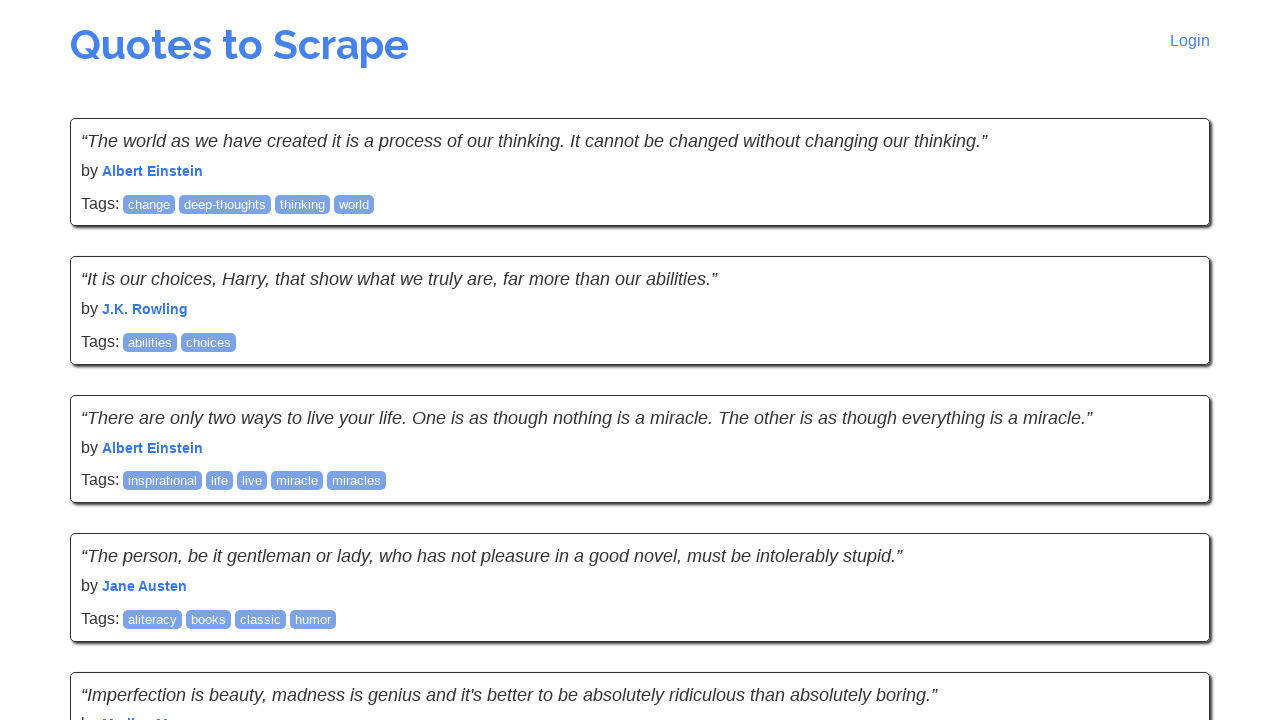